Fills out a practice automation form with personal details including first name, last name, email, gender, phone number, date of birth, and subjects fields.

Starting URL: https://demoqa.com/automation-practice-form

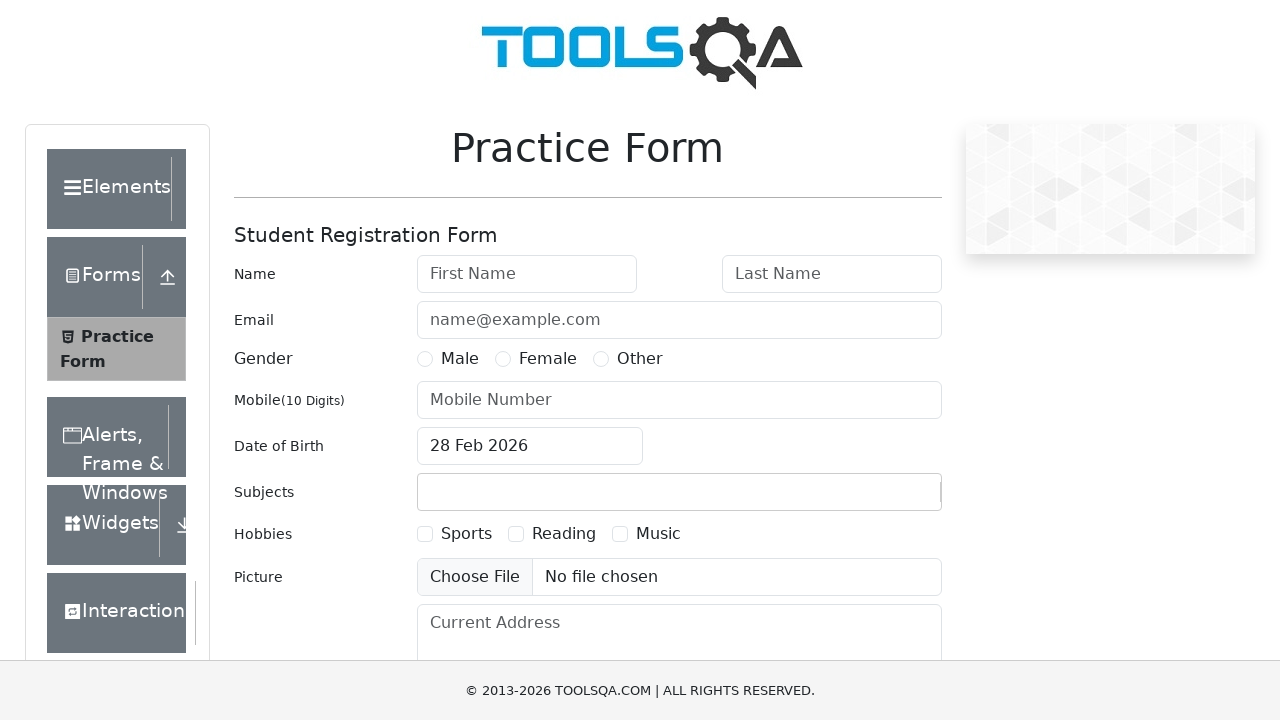

Filled first name field with 'Nikhil' on #firstName
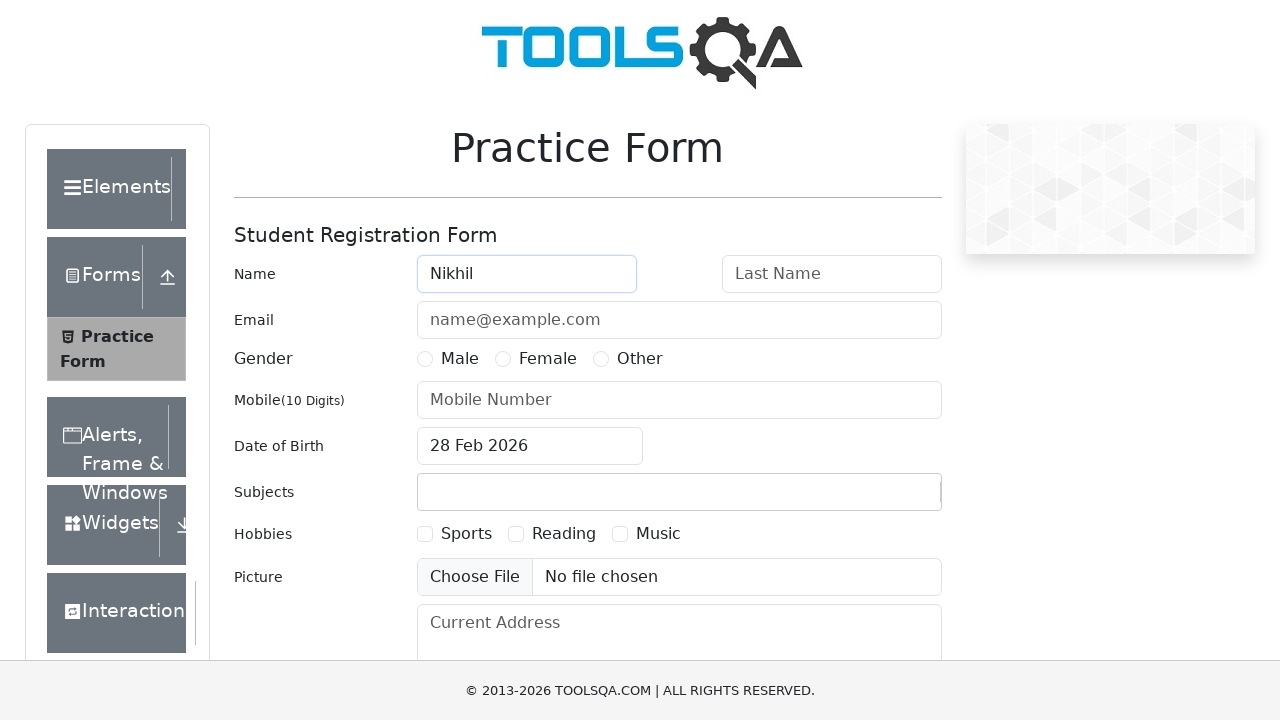

Filled last name field with 'v' on #lastName
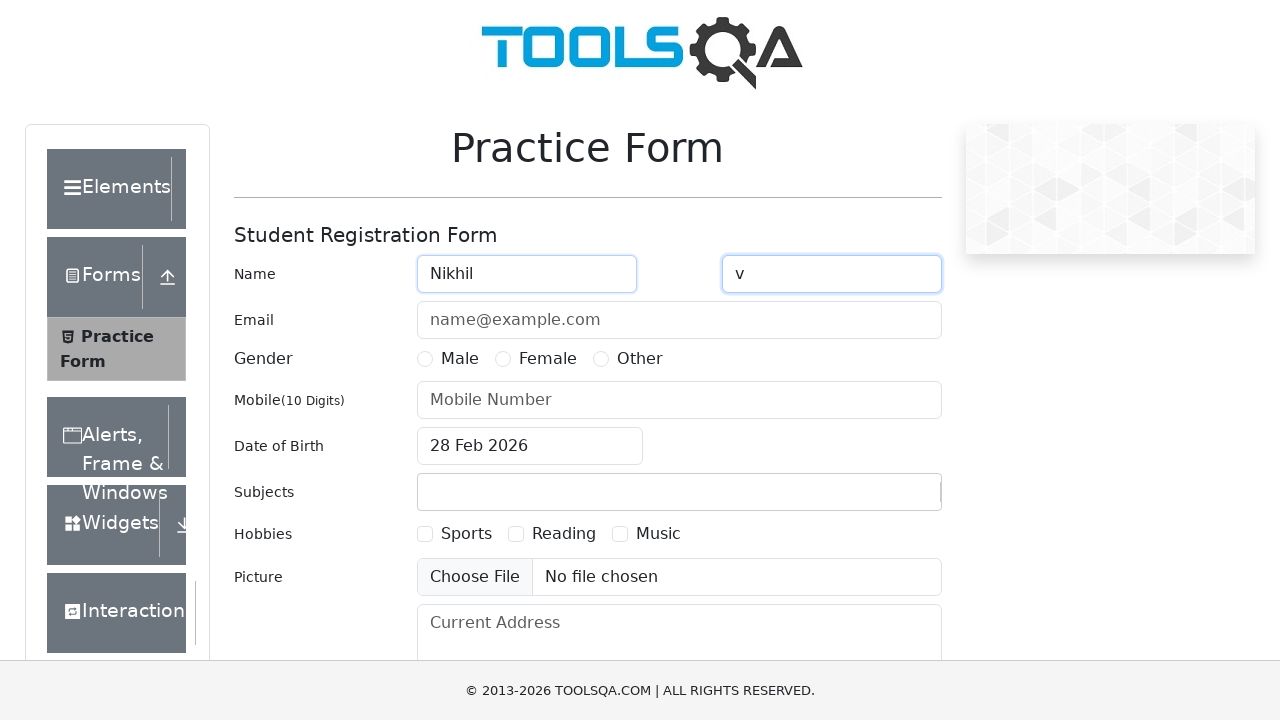

Filled email field with 'Nikhi@gmail.com' on #userEmail
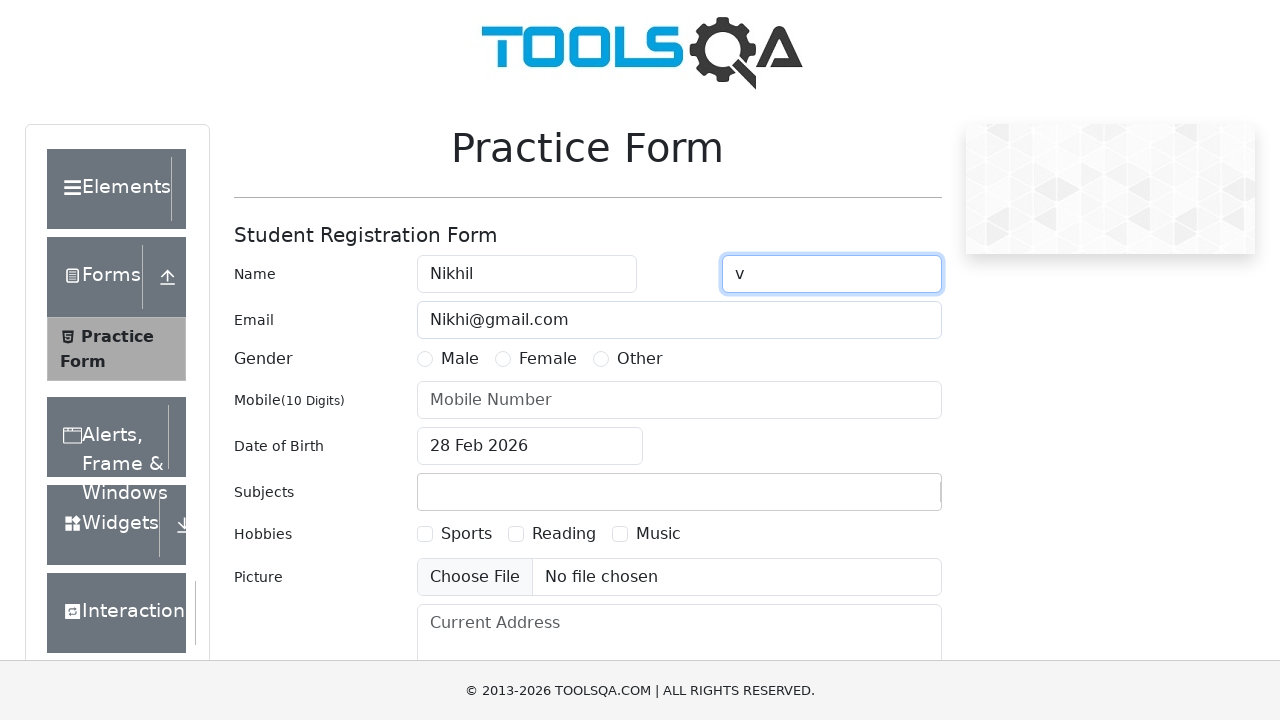

Selected Male gender option at (460, 359) on label[for='gender-radio-1']
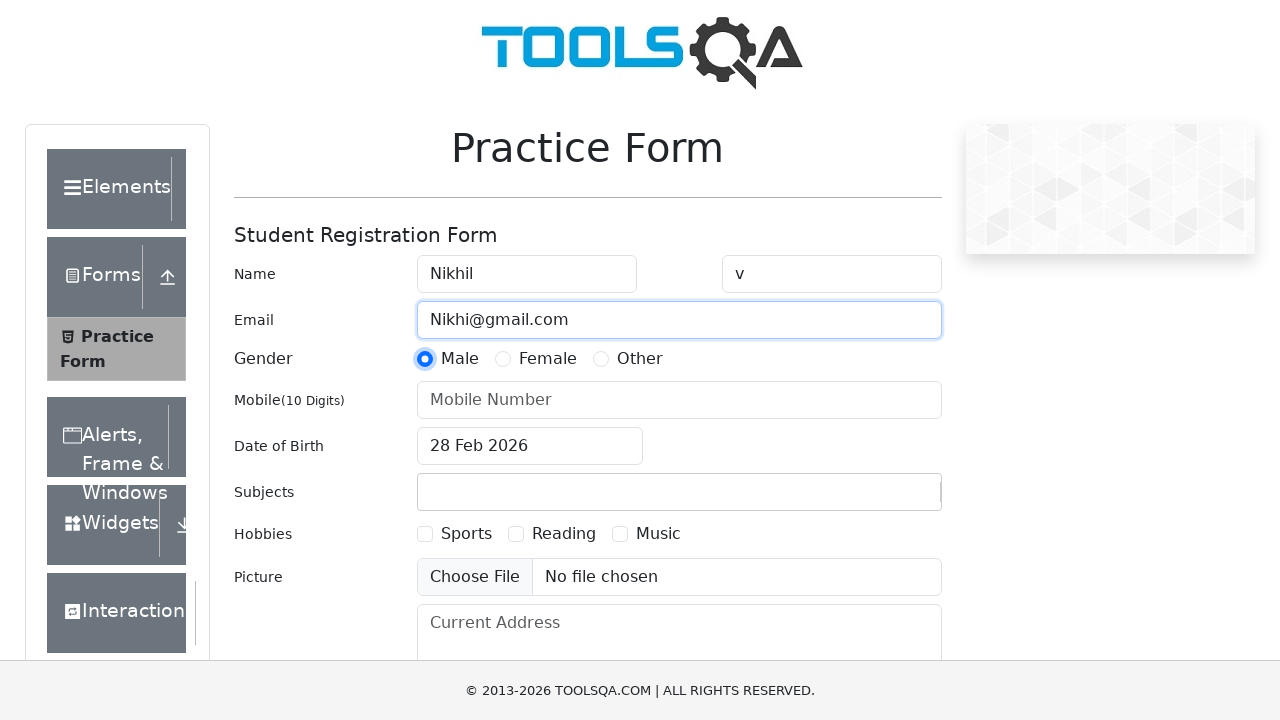

Filled phone number field with '1234567890' on #userNumber
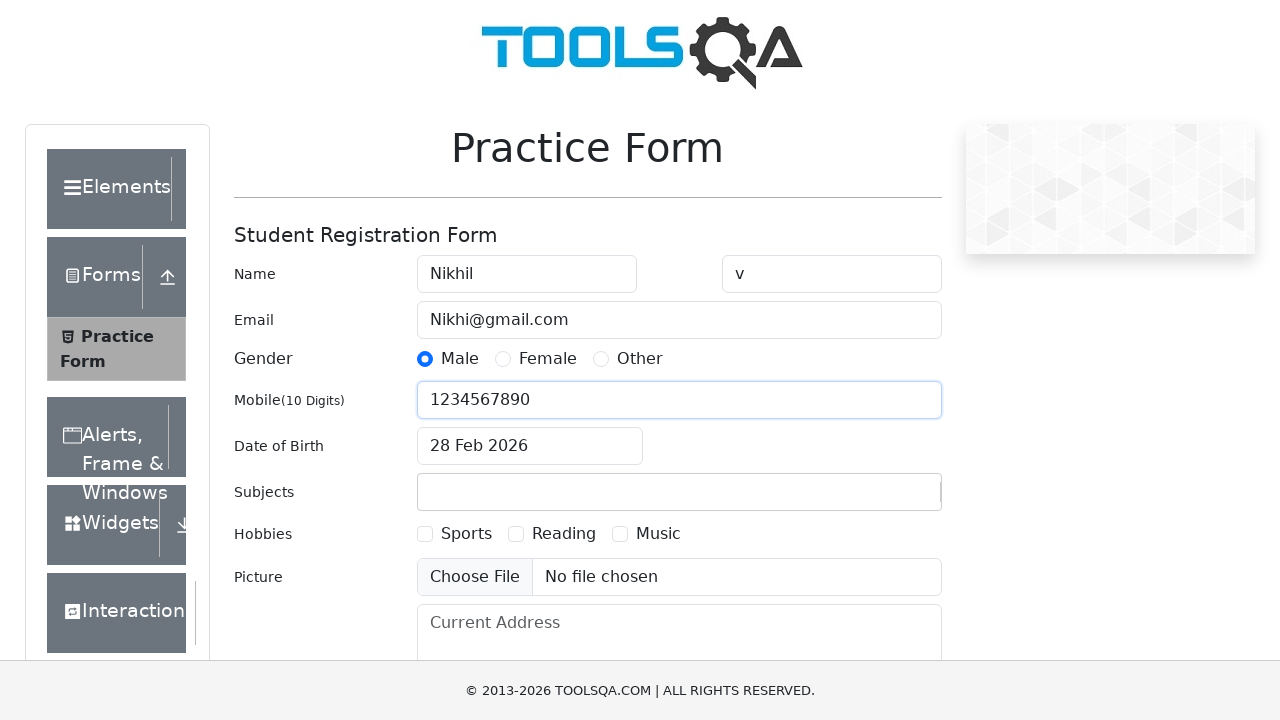

Clicked date of birth input to open date picker at (530, 446) on #dateOfBirthInput
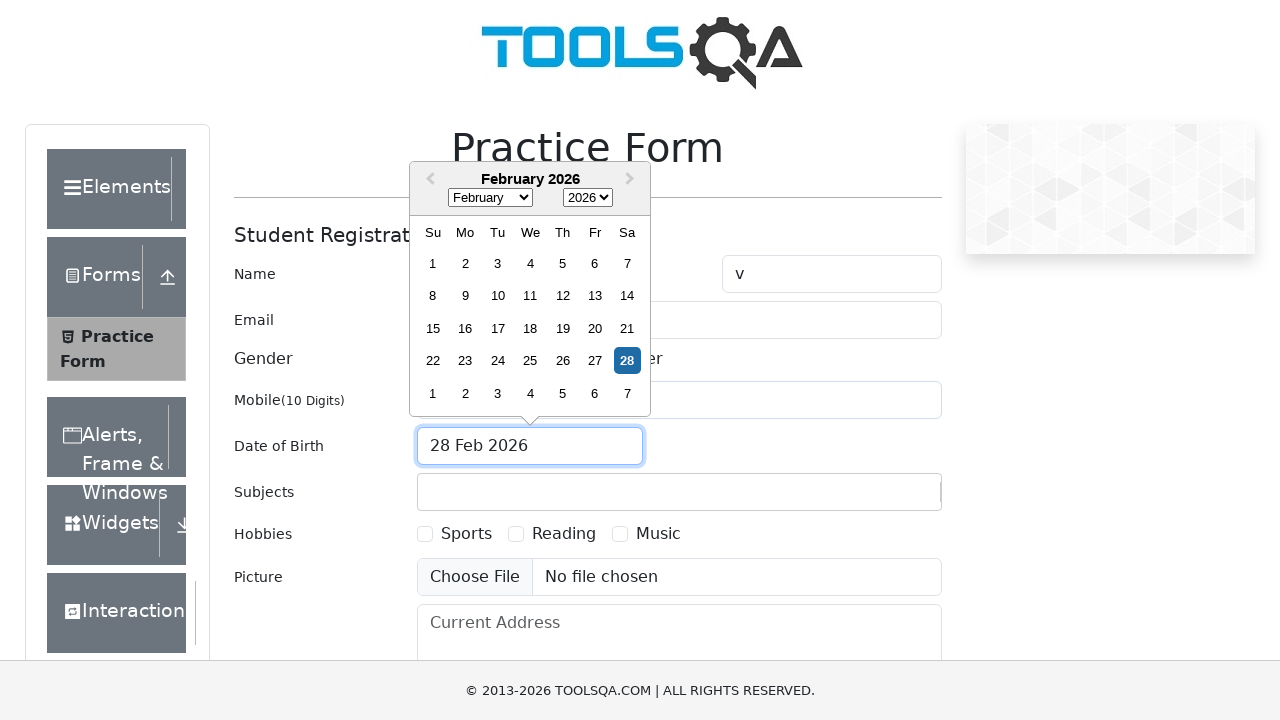

Selected April (month 3) from date picker on .react-datepicker__month-select
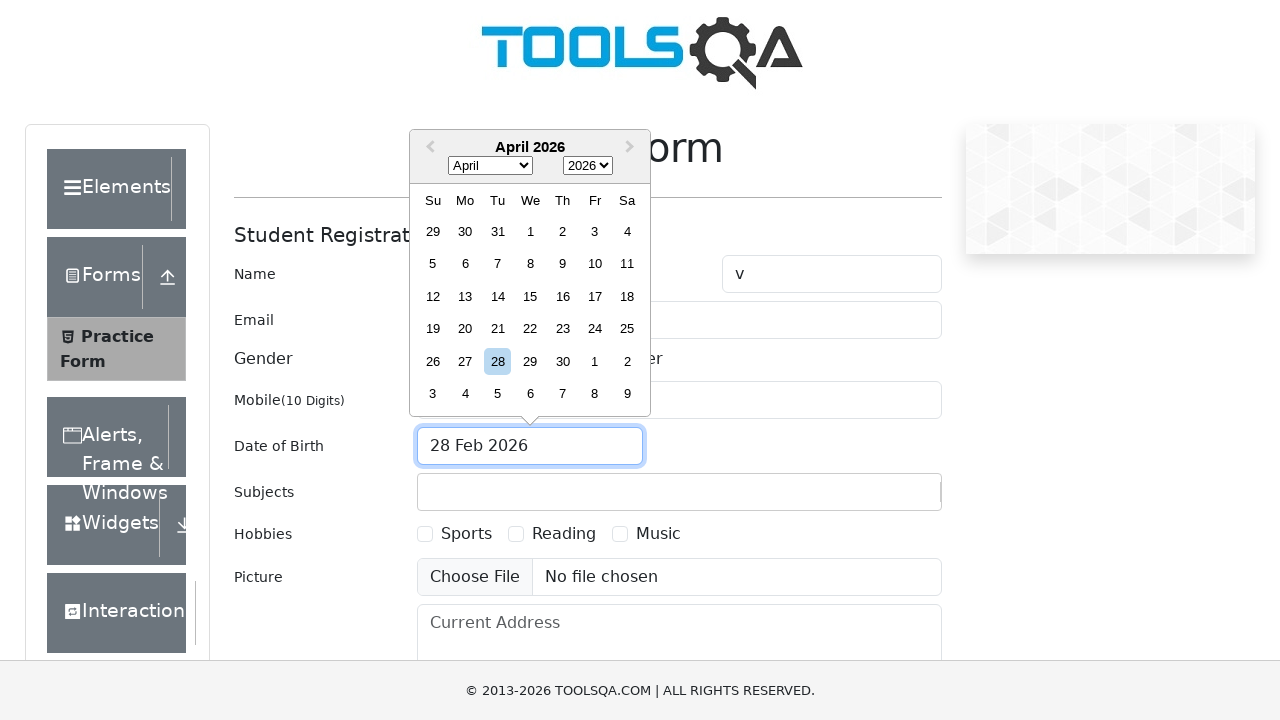

Selected year 1996 from date picker on .react-datepicker__year-select
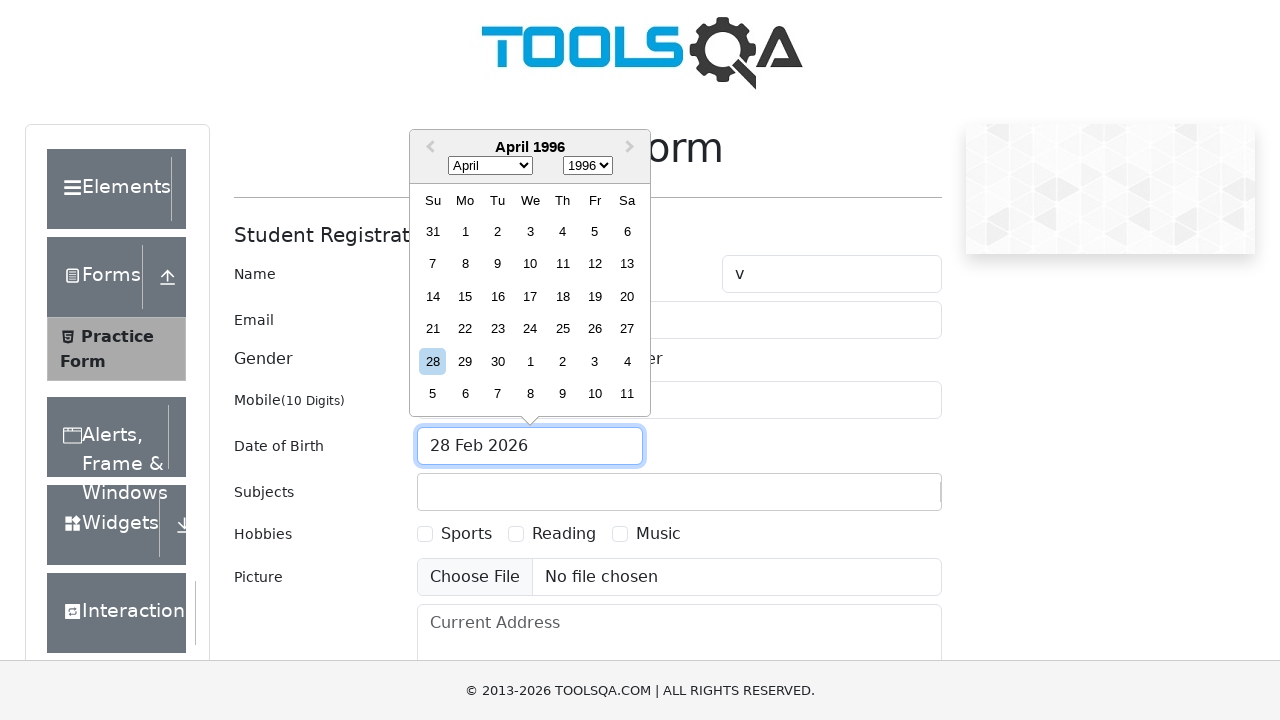

Selected April 16th, 1996 from date picker at (498, 296) on div[aria-label='Choose Tuesday, April 16th, 1996']
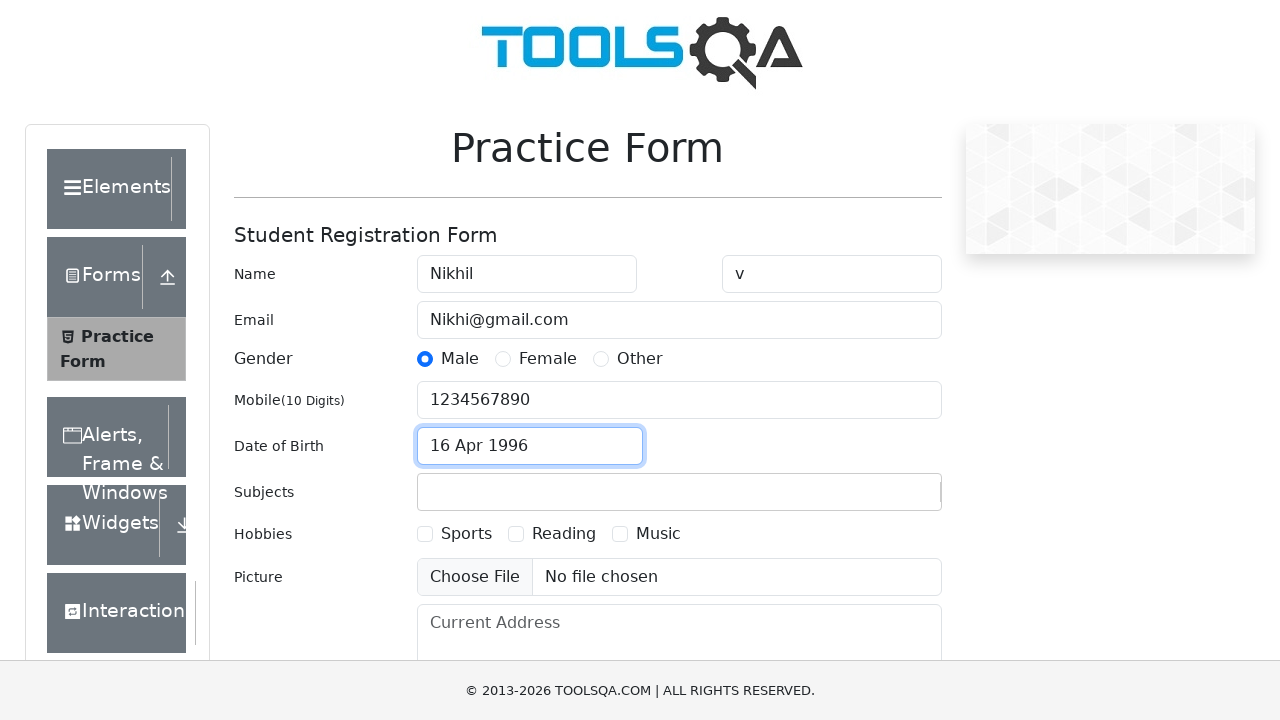

Clicked on subjects field to activate auto-complete at (679, 492) on .subjects-auto-complete__control
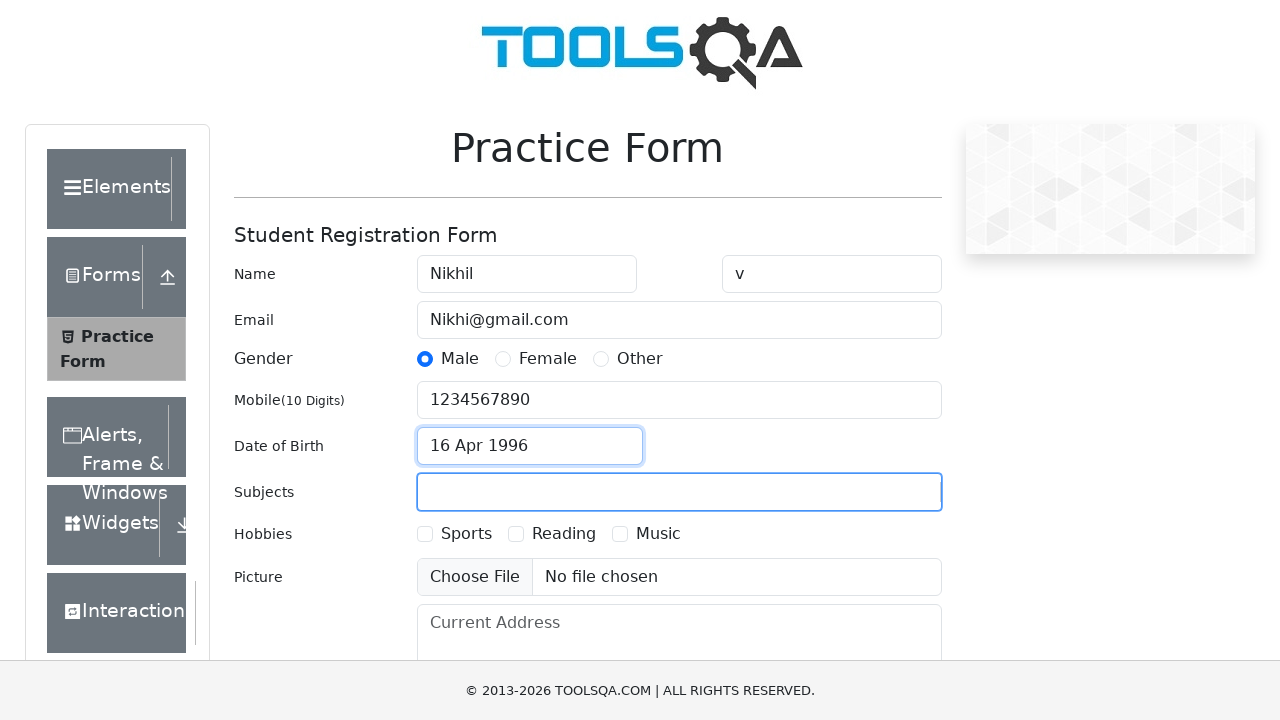

Typed 'e' in subjects input field on #subjectsInput
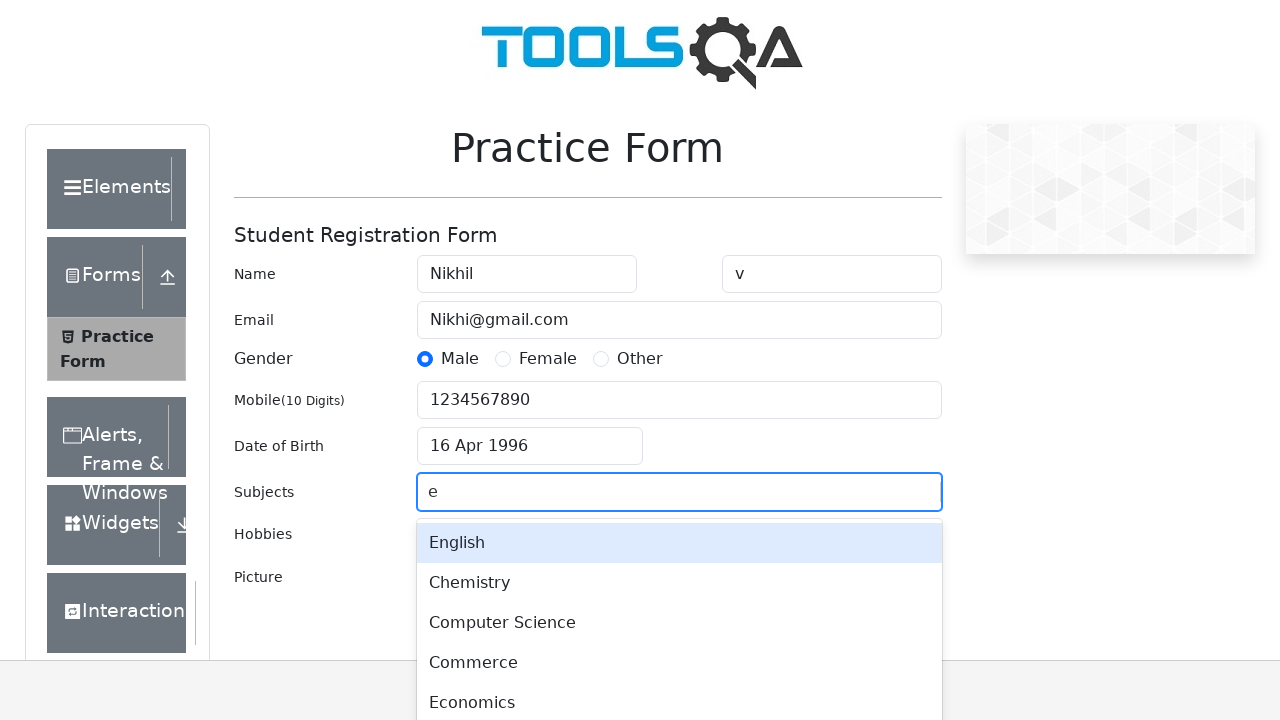

Pressed Enter to select the subject suggestion
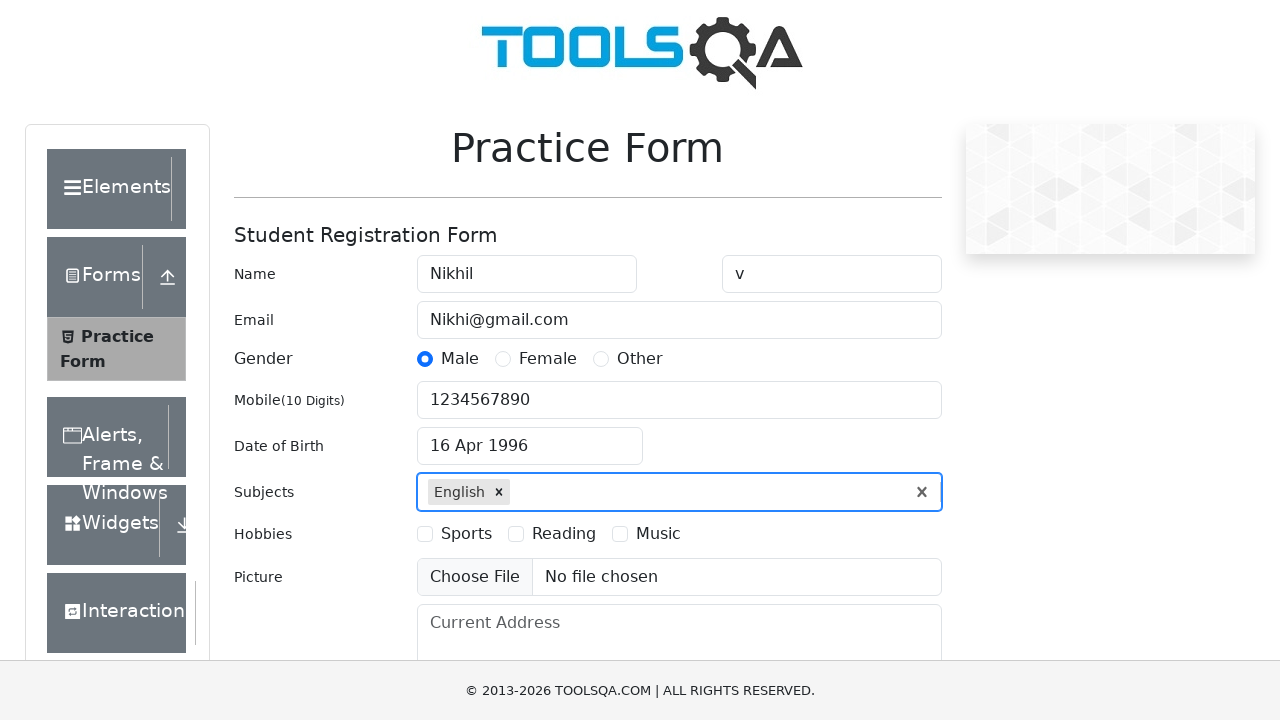

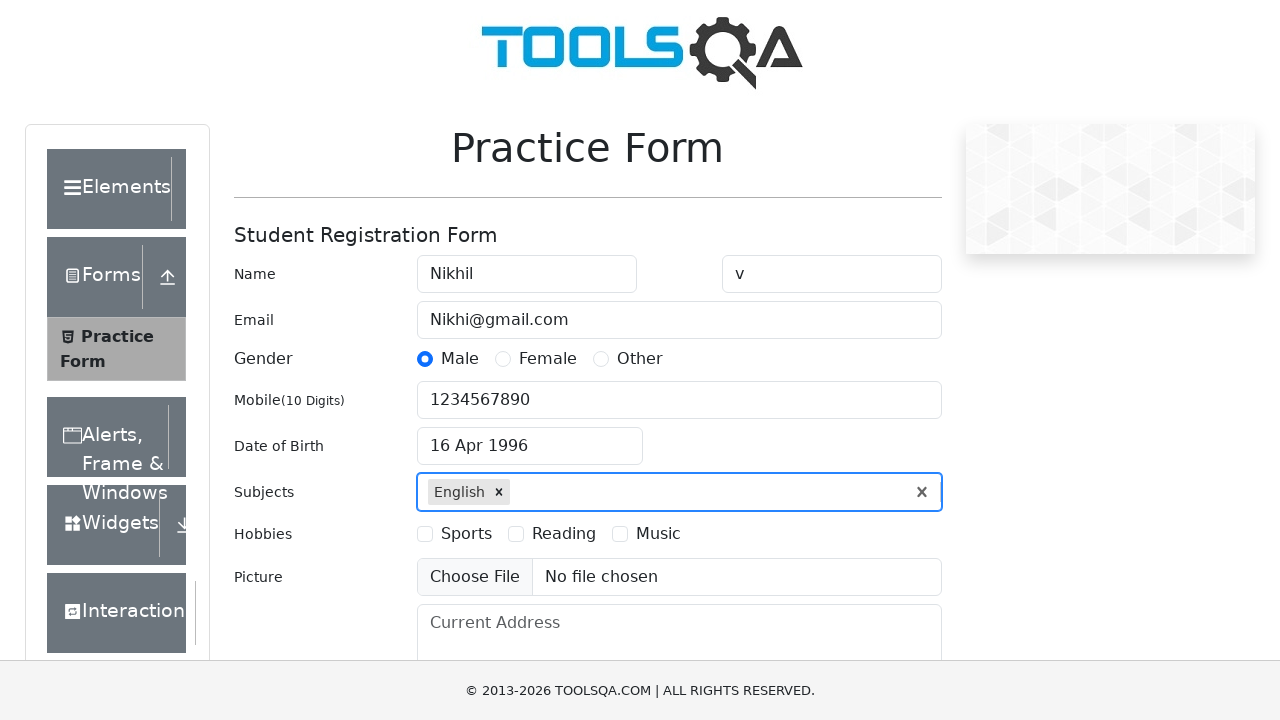